Tests whether the 5th button (Gallery) is present on the Disappearing Elements page, which may randomly disappear

Starting URL: https://the-internet.herokuapp.com/

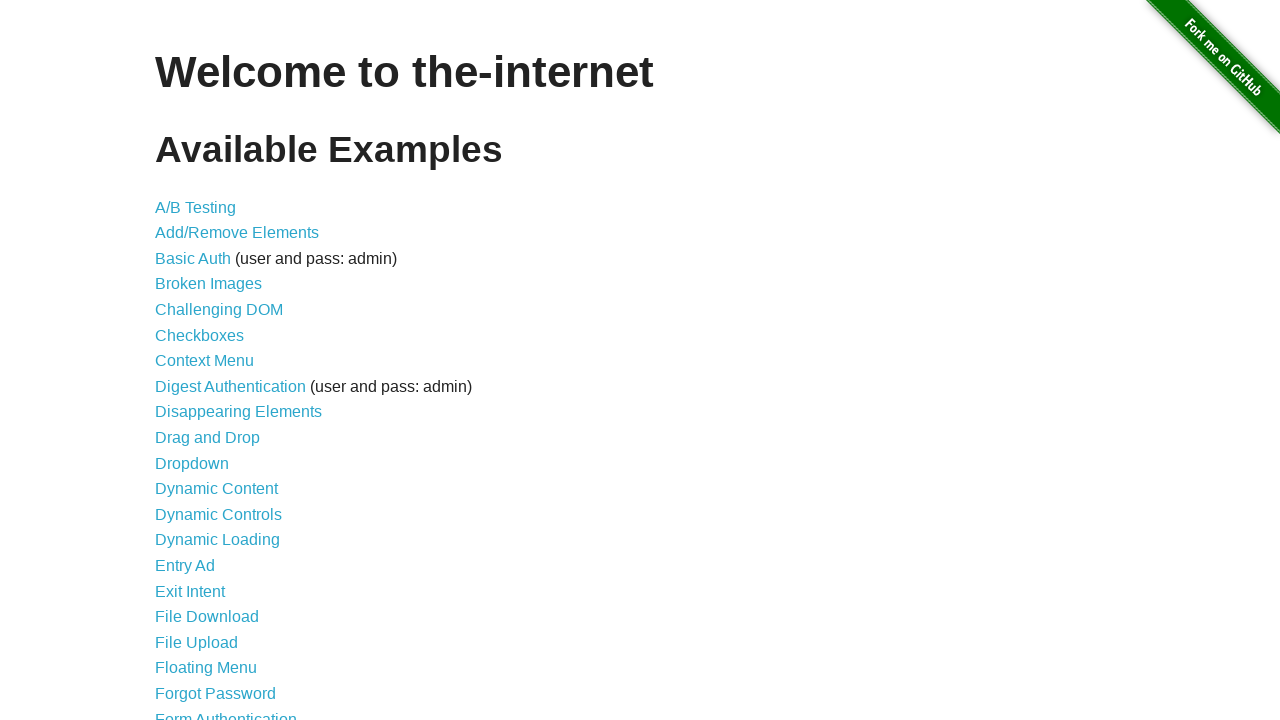

Waited for page header to load
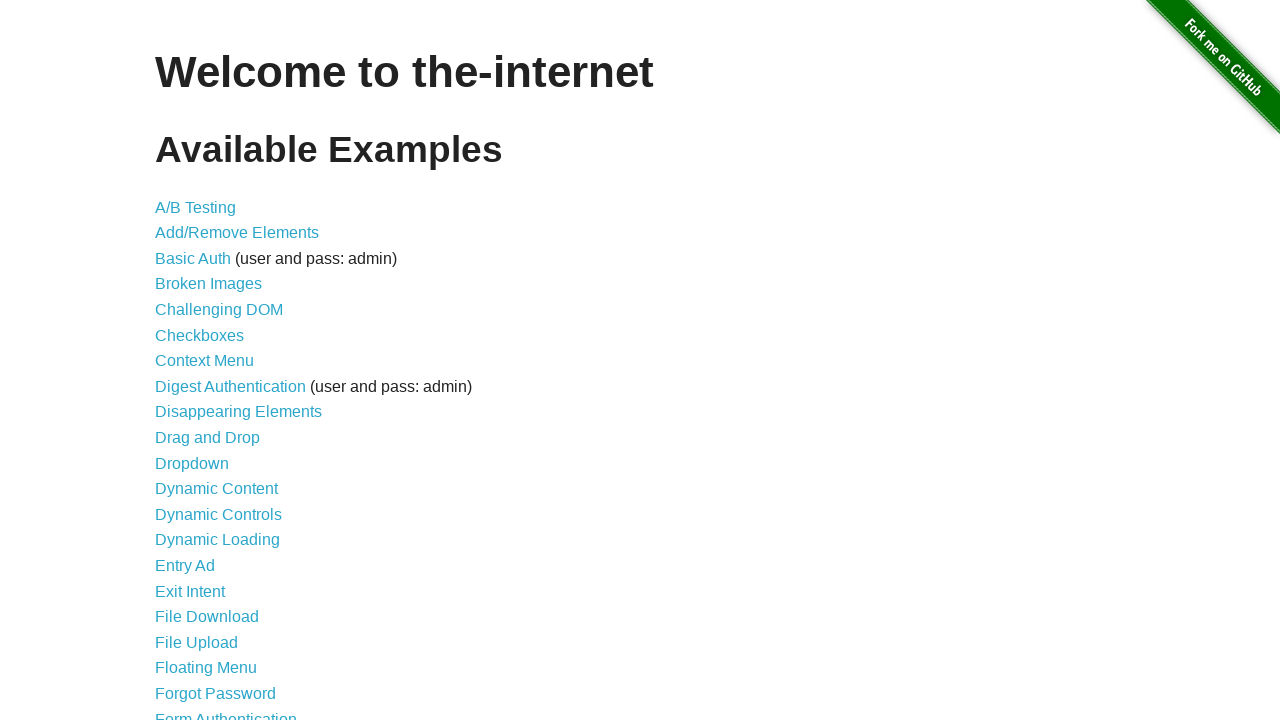

Clicked on Disappearing Elements link at (238, 412) on xpath=/html/body/div[2]/div/ul/li[9]/a
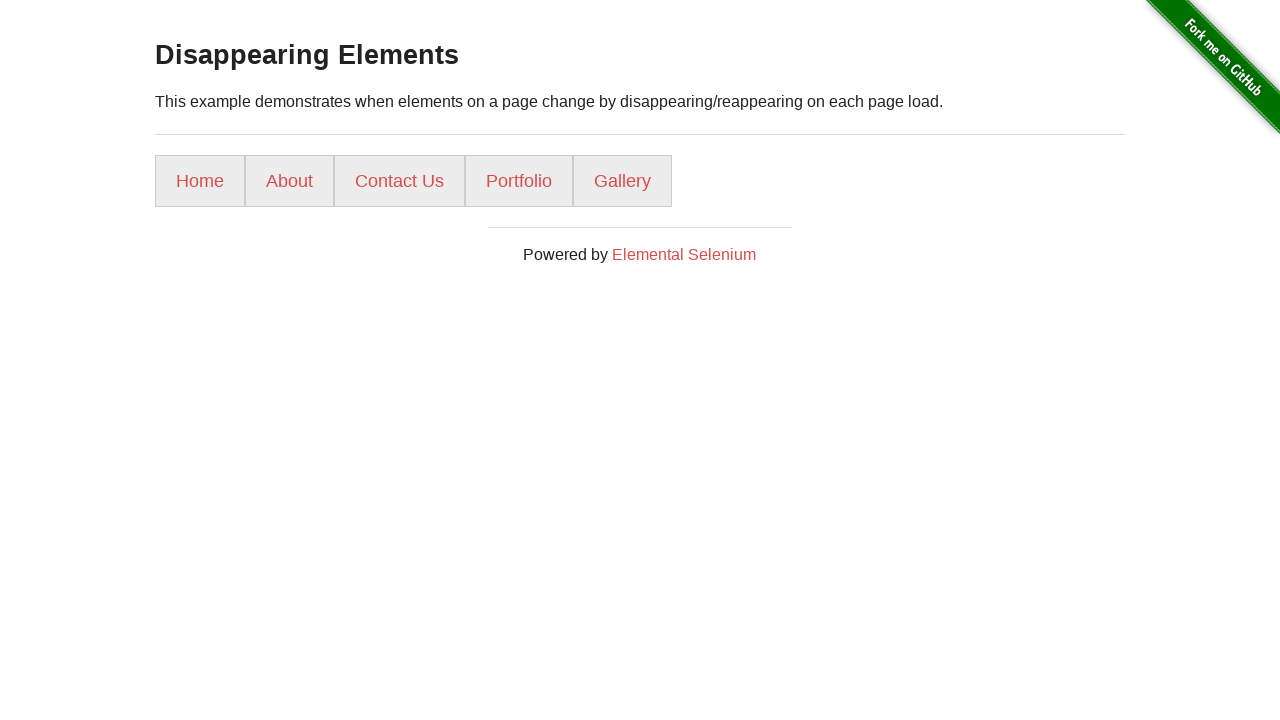

Gallery button (5th button) found and is displayed
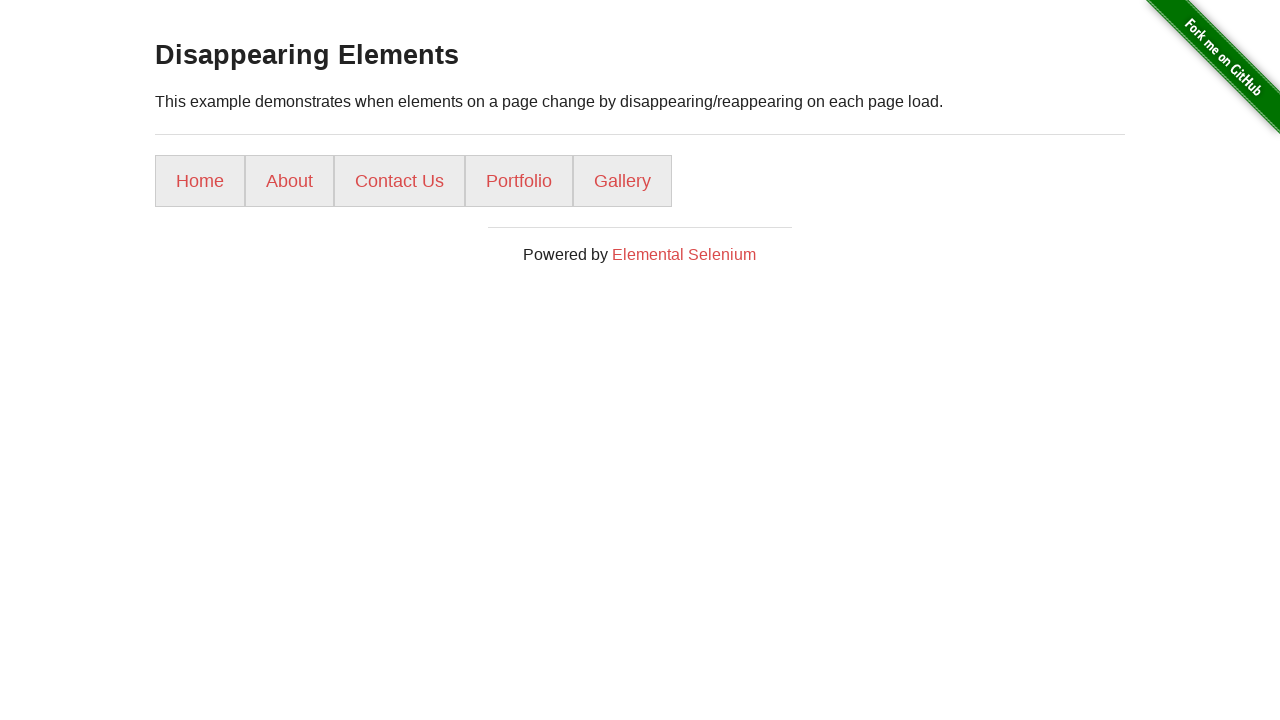

Assertion passed: Gallery button is displayed
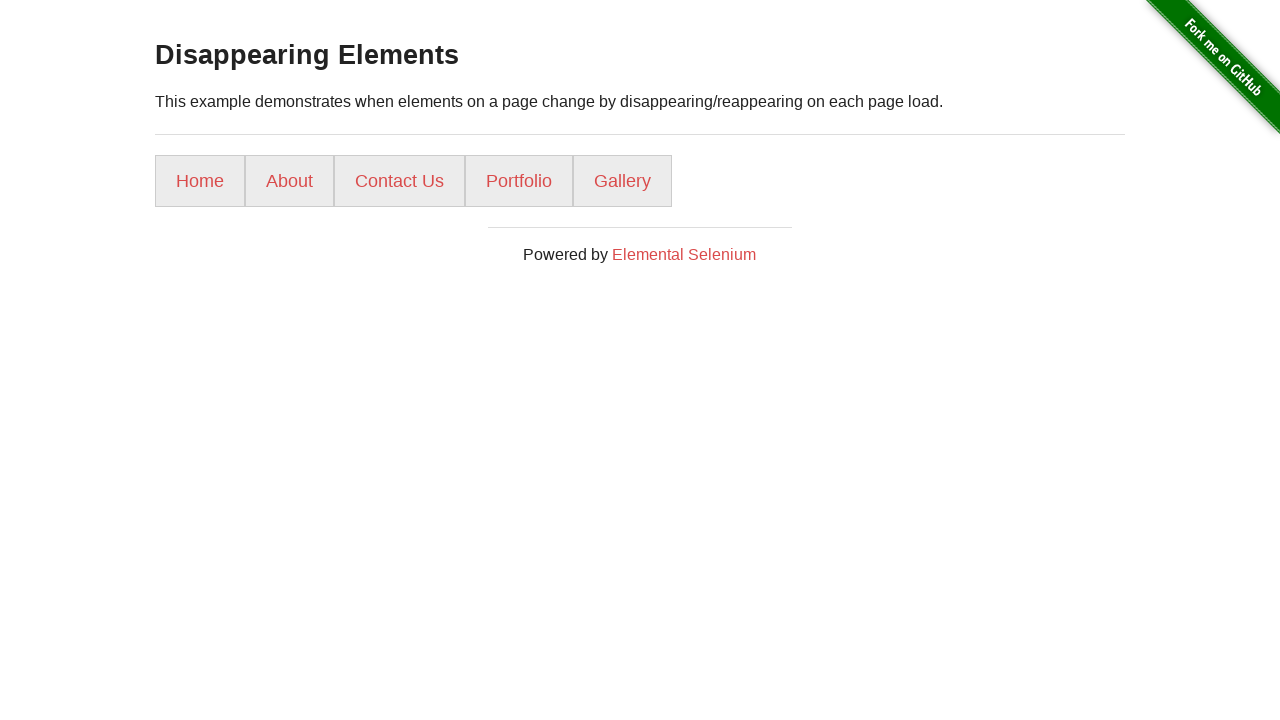

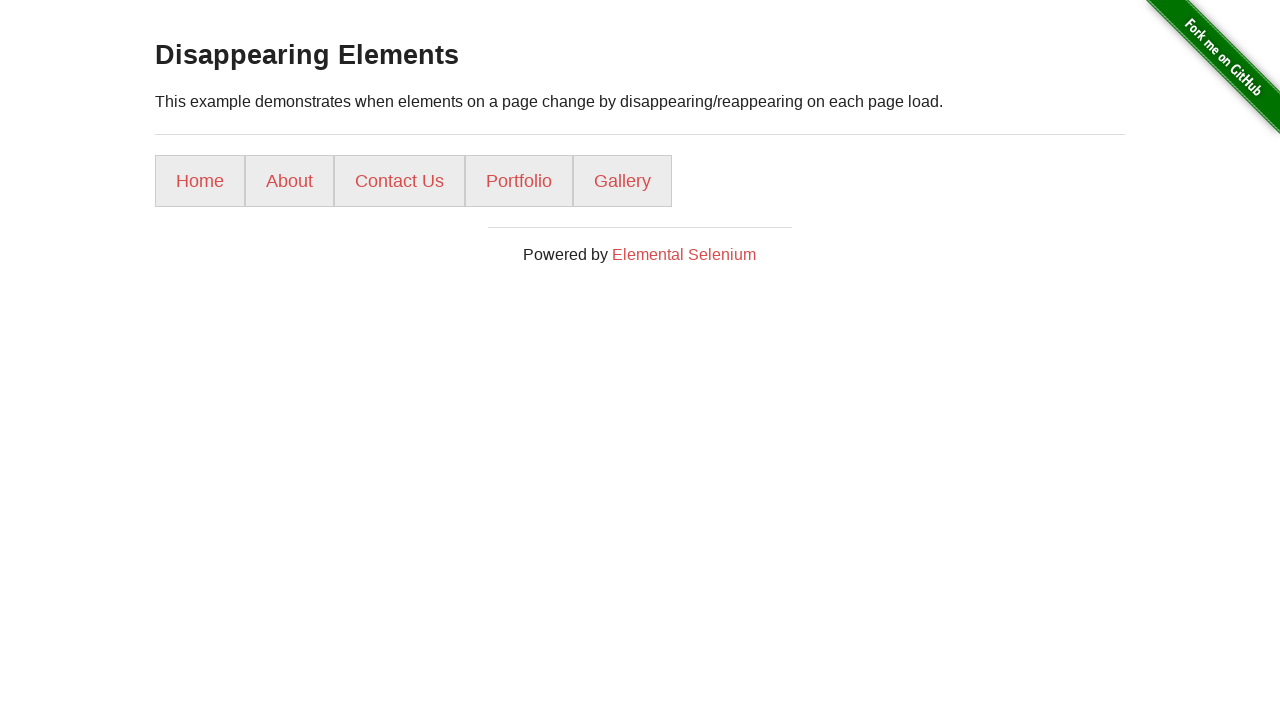